Tests navigation to the About Us page on vytrack.com by clicking the About Us link from the homepage

Starting URL: https://vytrack.com/

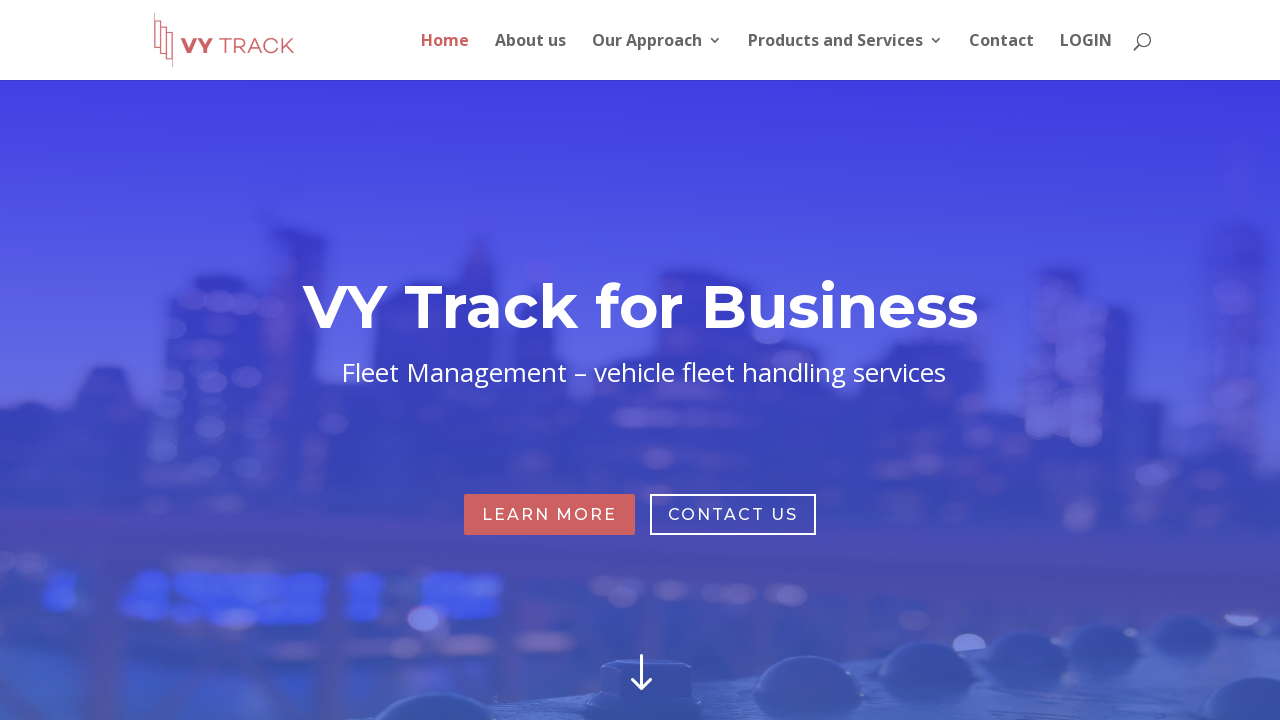

About Us link is visible on the homepage
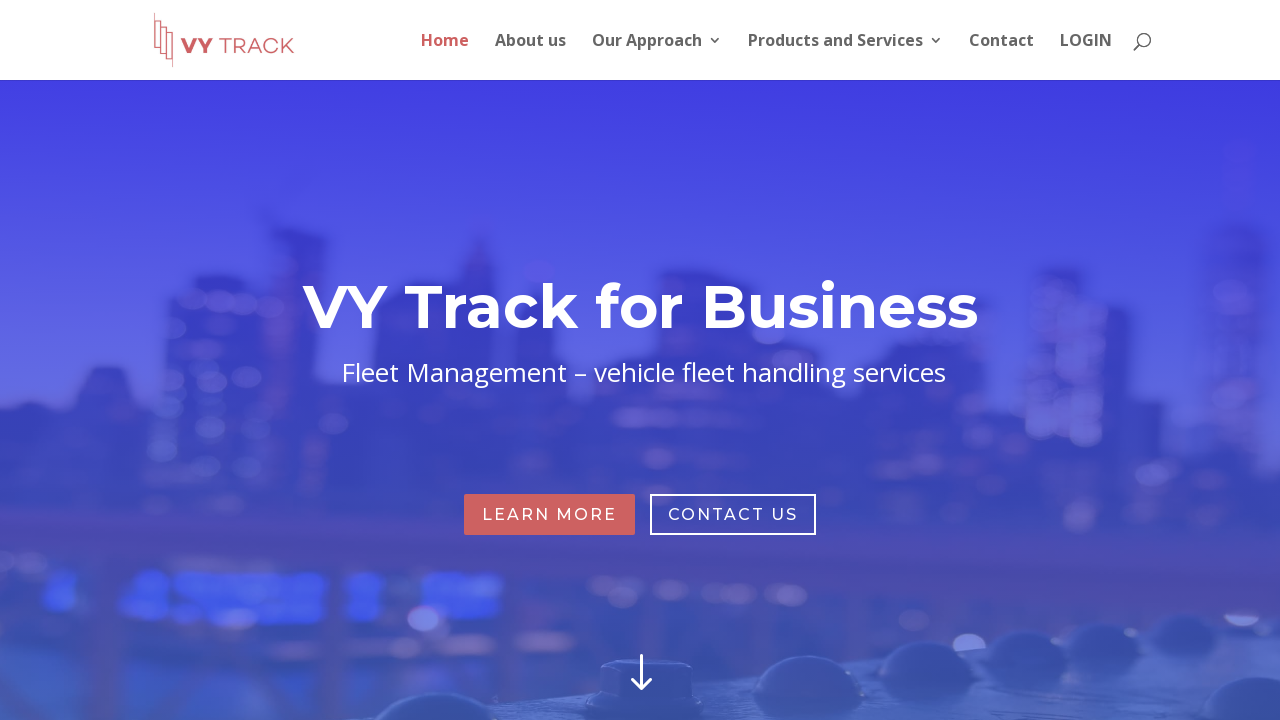

Clicked the About Us link at (530, 56) on a[href='https://vytrack.com/about-us/']
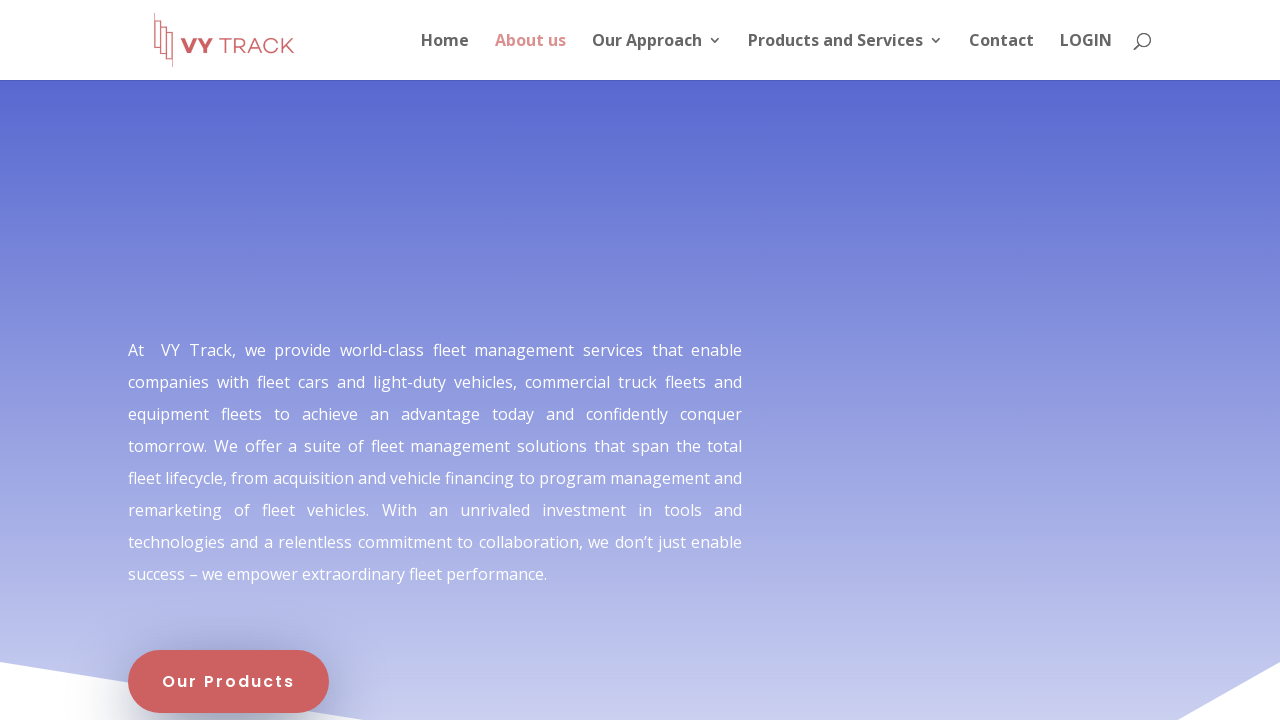

Navigation to About Us page completed
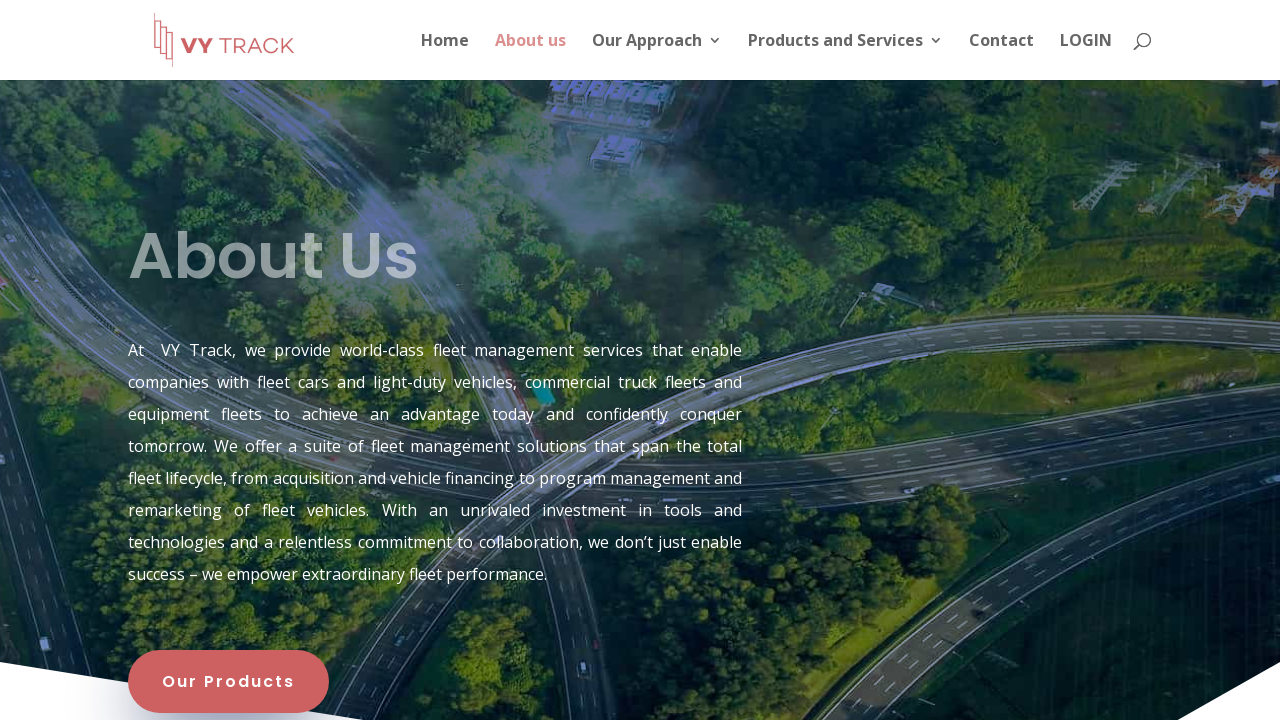

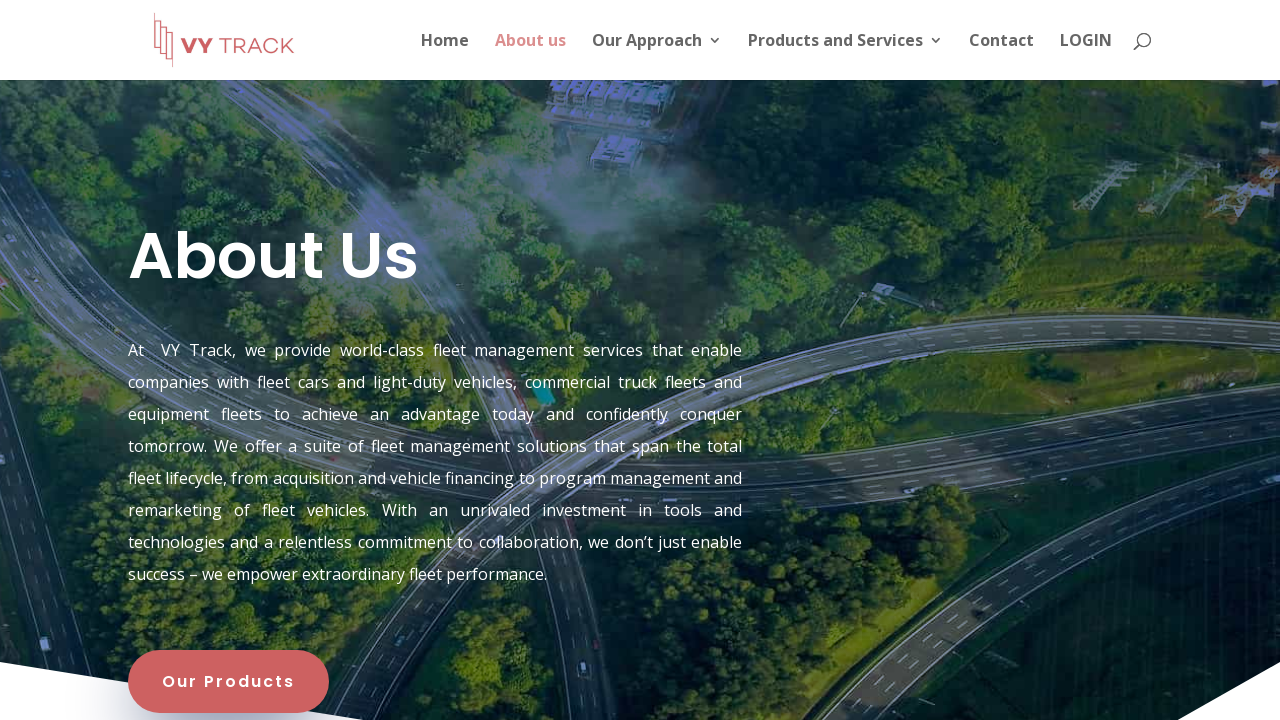